Tests autocomplete dropdown functionality by typing "Ind" in the country field and navigating through options using keyboard arrows

Starting URL: https://www.rahulshettyacademy.com/AutomationPractice/

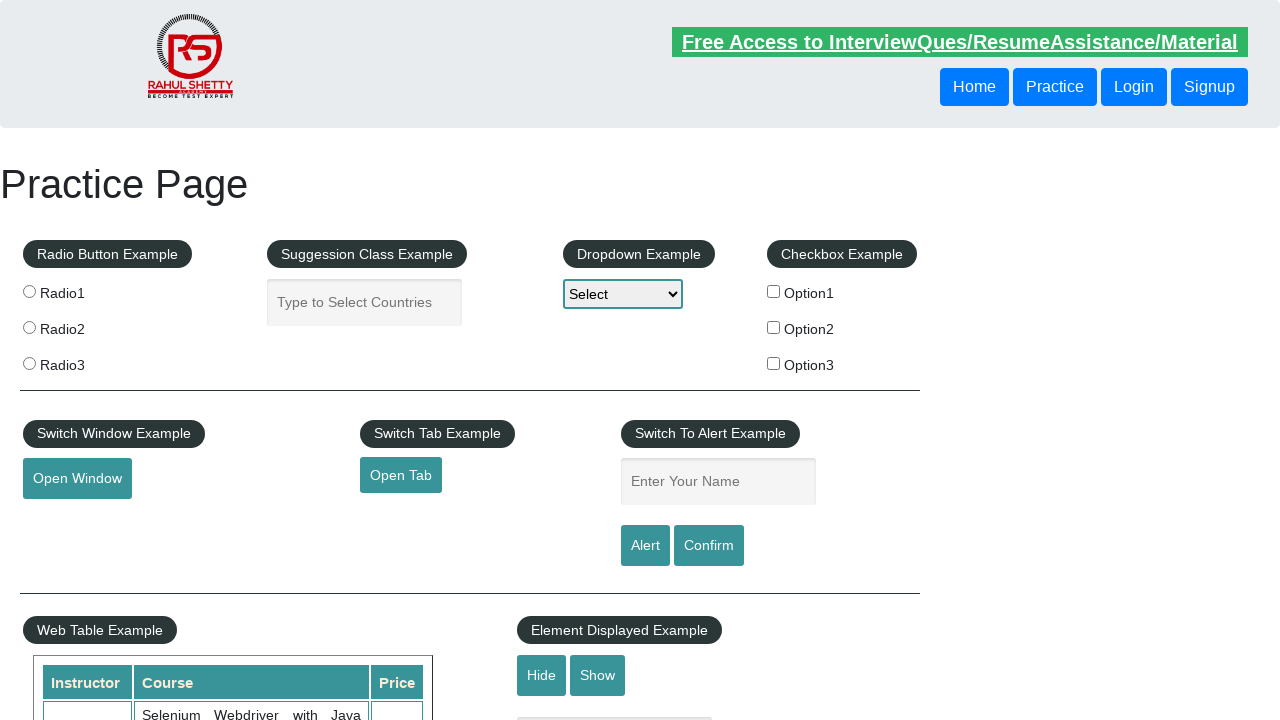

Typed 'Ind' in country autocomplete field on input[placeholder='Type to Select Countries']
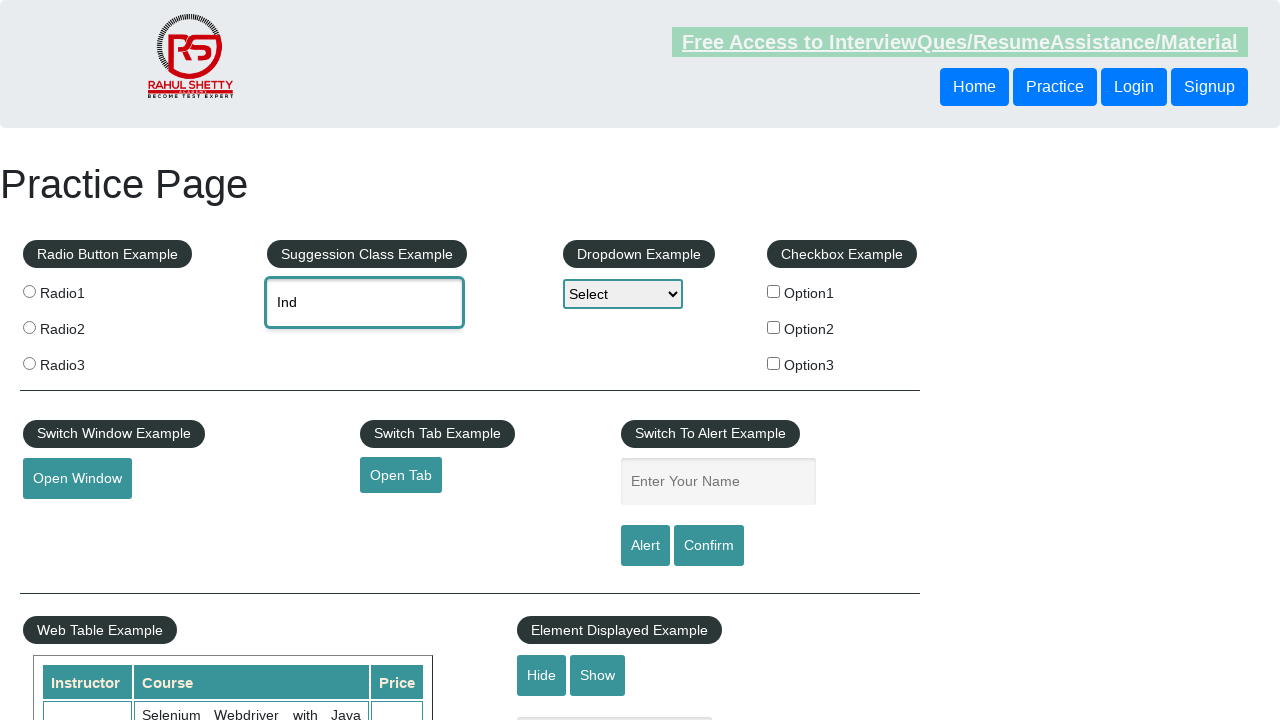

Pressed ArrowDown key once to navigate autocomplete options on input[placeholder='Type to Select Countries']
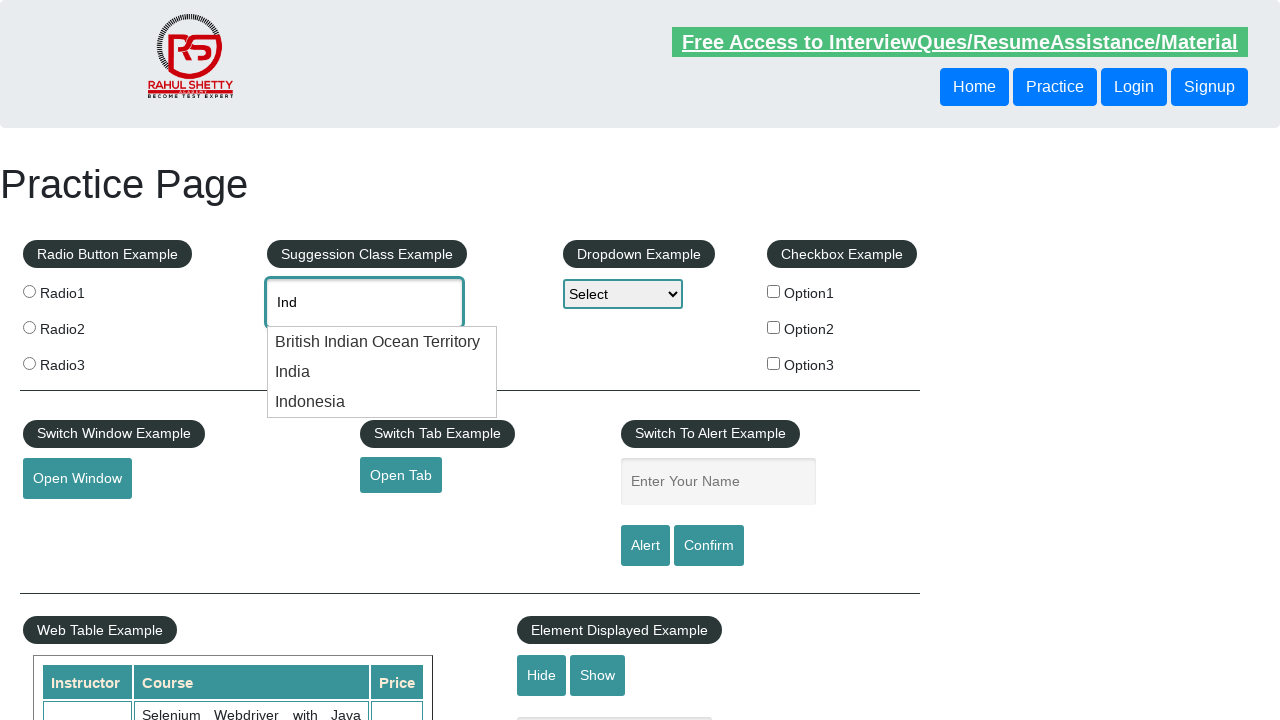

Pressed ArrowDown key second time to navigate further through options on input[placeholder='Type to Select Countries']
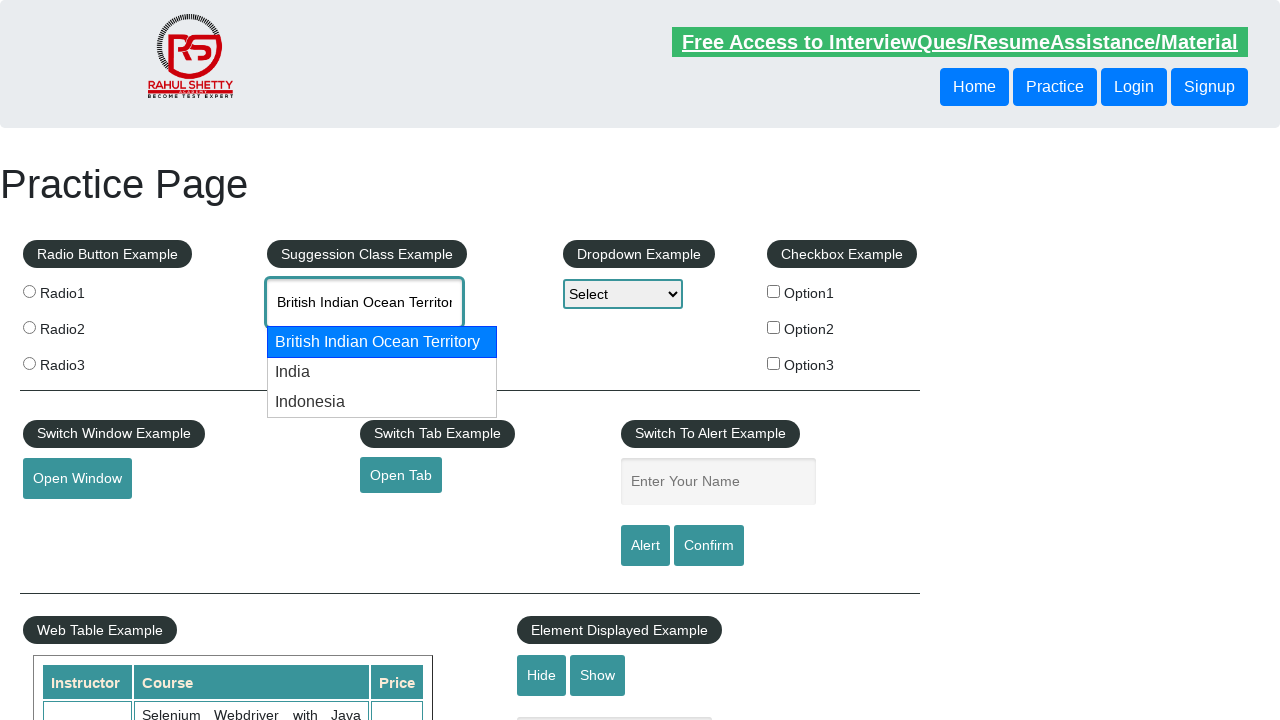

Retrieved selected value from autocomplete field: 'None'
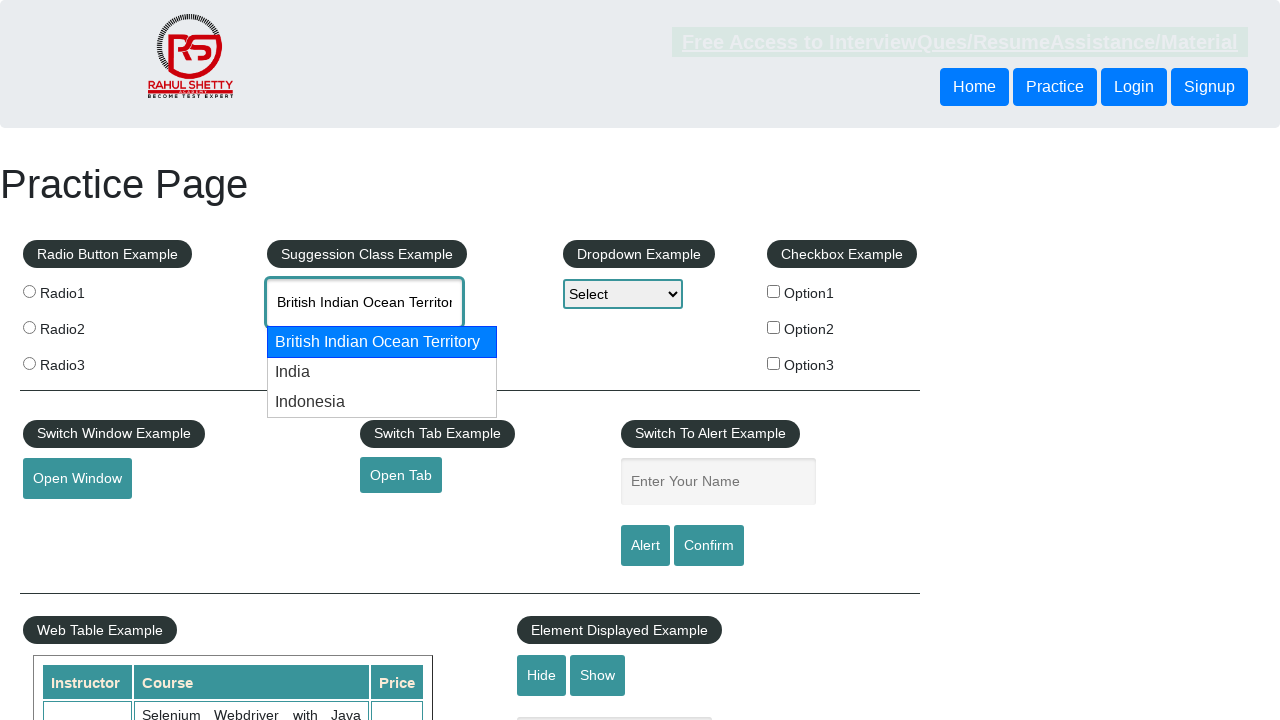

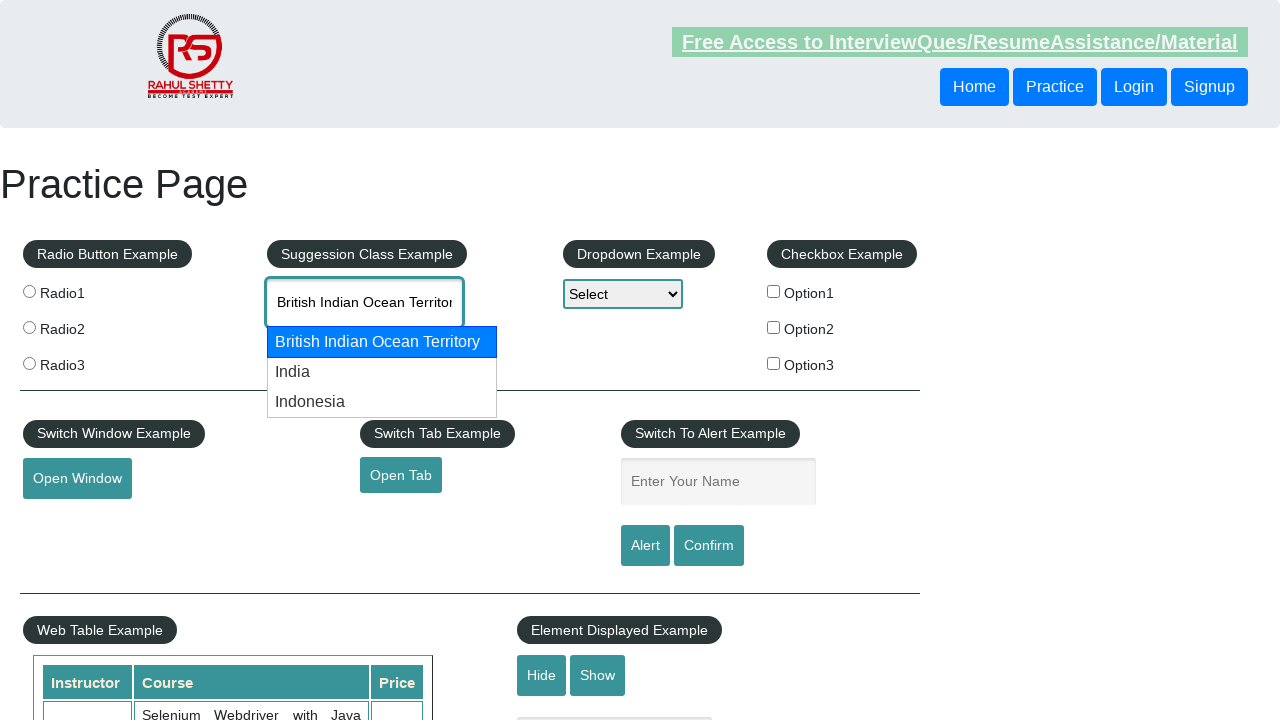